Tests the comment textarea functionality by entering a comment and verifying it was correctly entered

Starting URL: https://saucelabs.com/test/guinea-pig

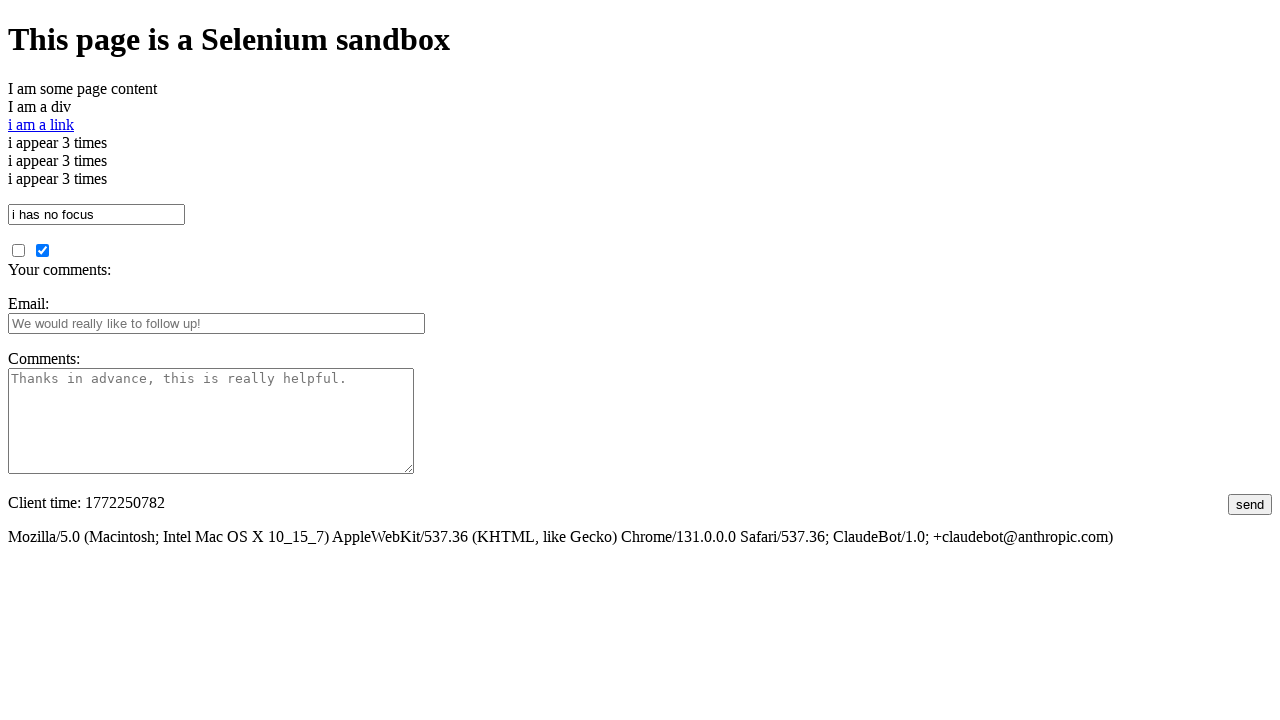

Filled comment textarea with unique UUID text on #comments
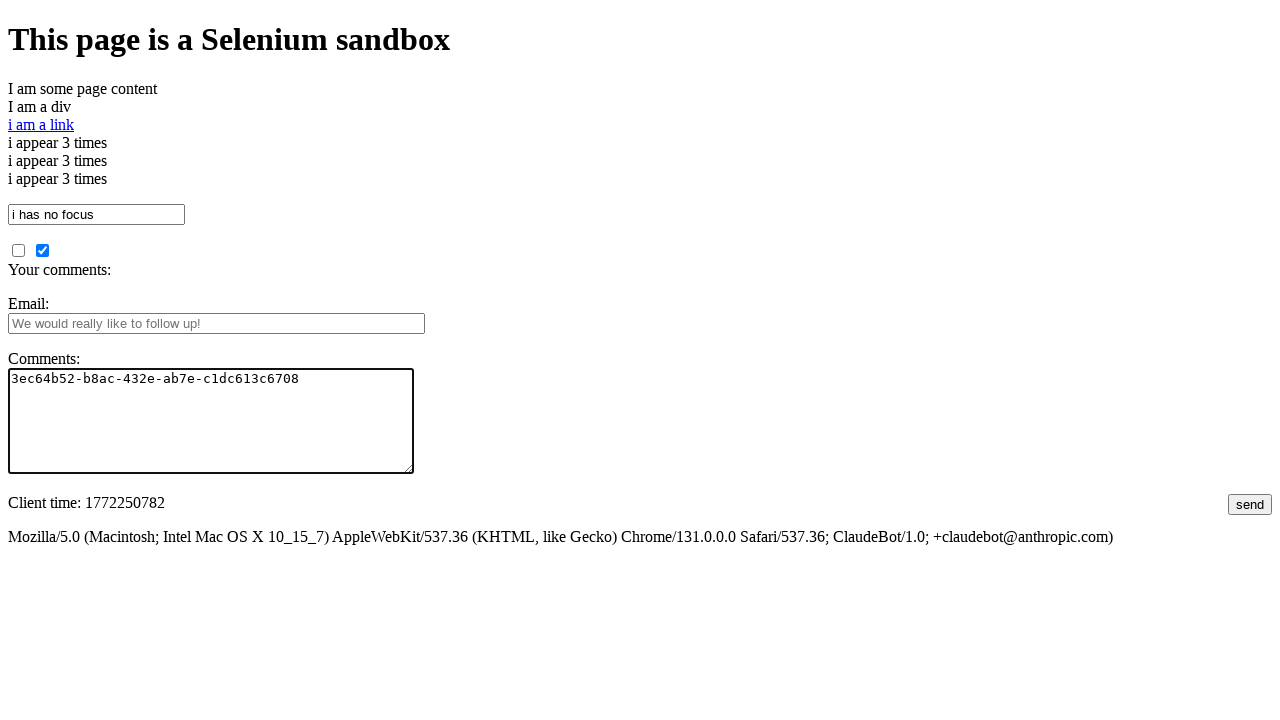

Retrieved comment value from textarea
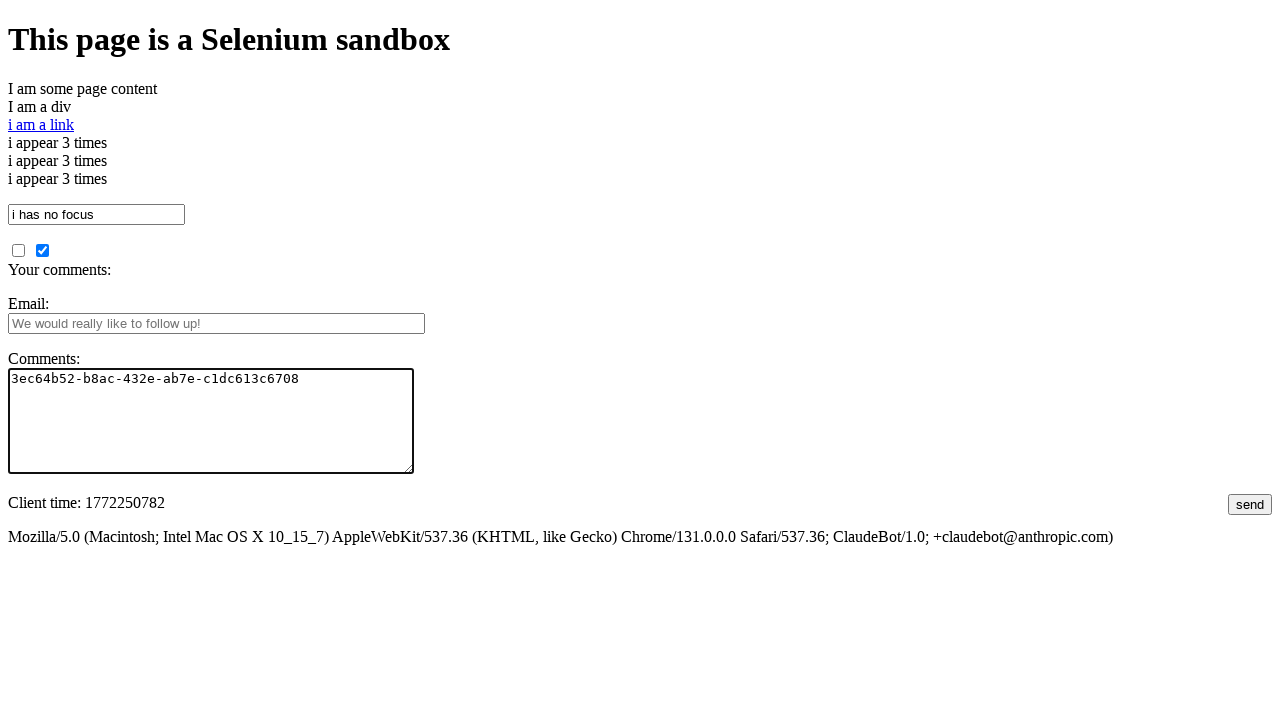

Verified comment text matches entered value
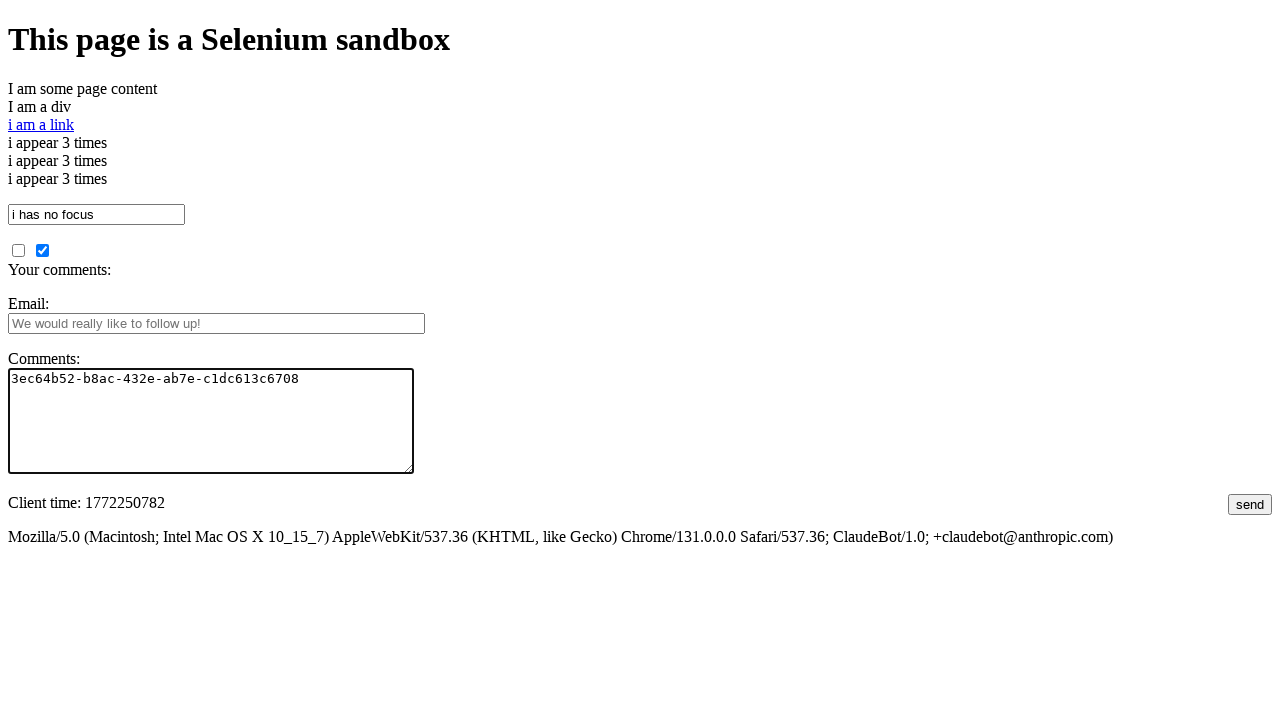

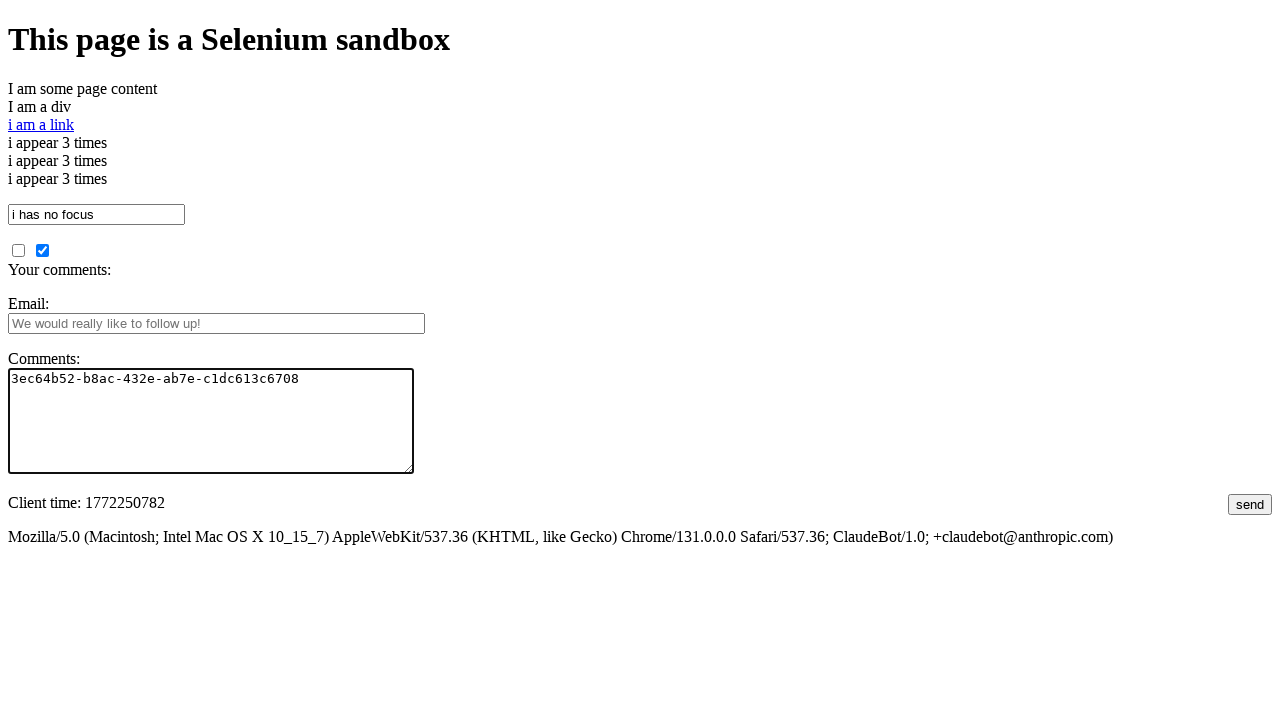